Tests adding a new todo item by typing in the input field and pressing enter

Starting URL: https://devmountain.github.io/qa_todos/

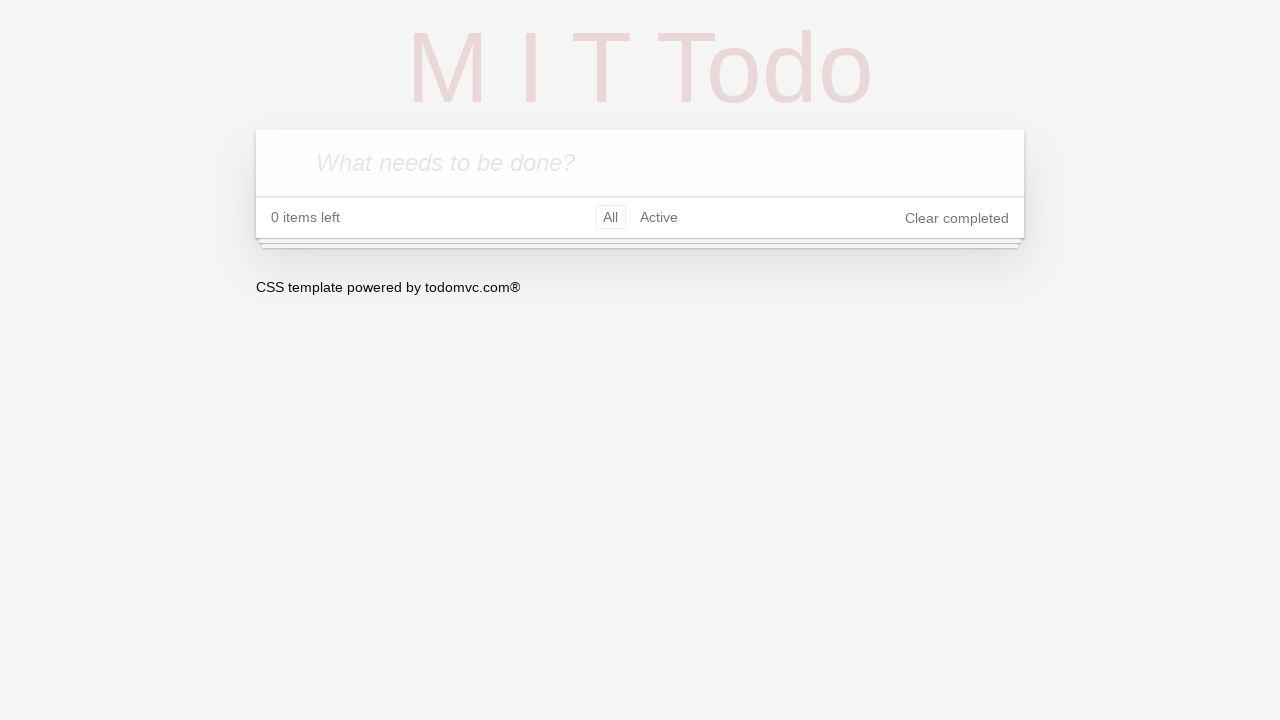

Waited for todo input field to load
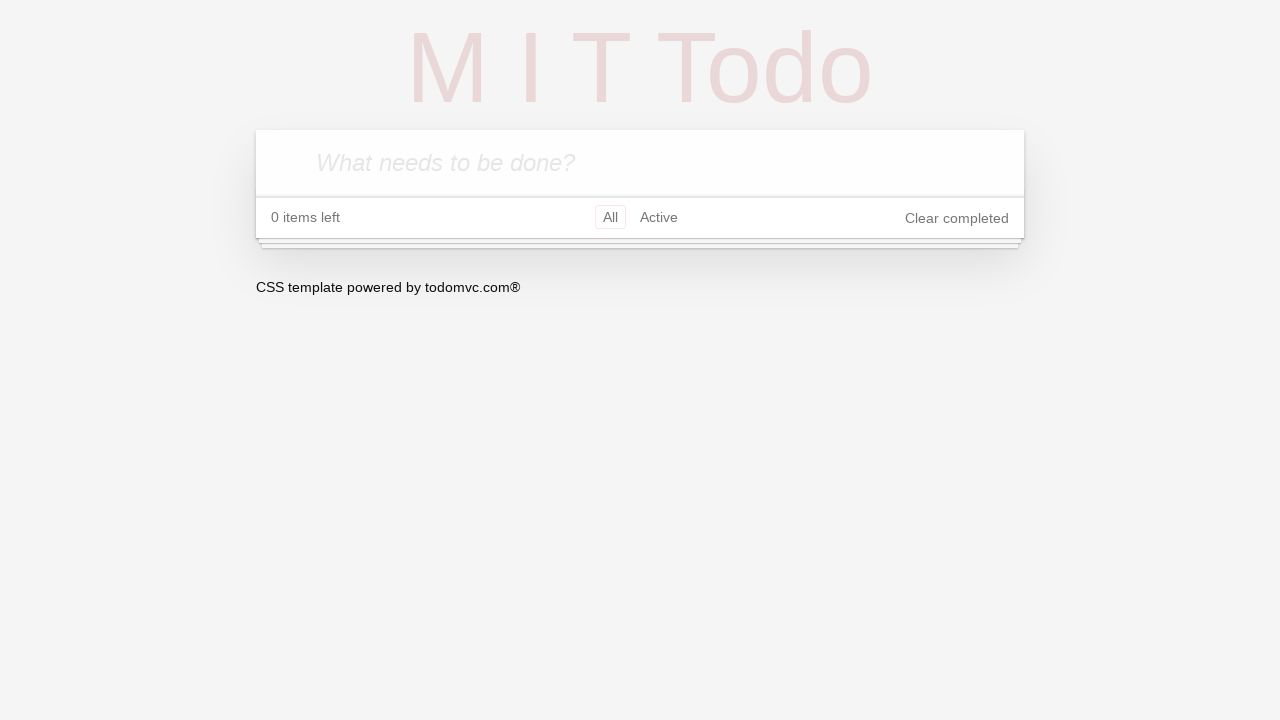

Filled todo input field with 'Test to-do' on .new-todo
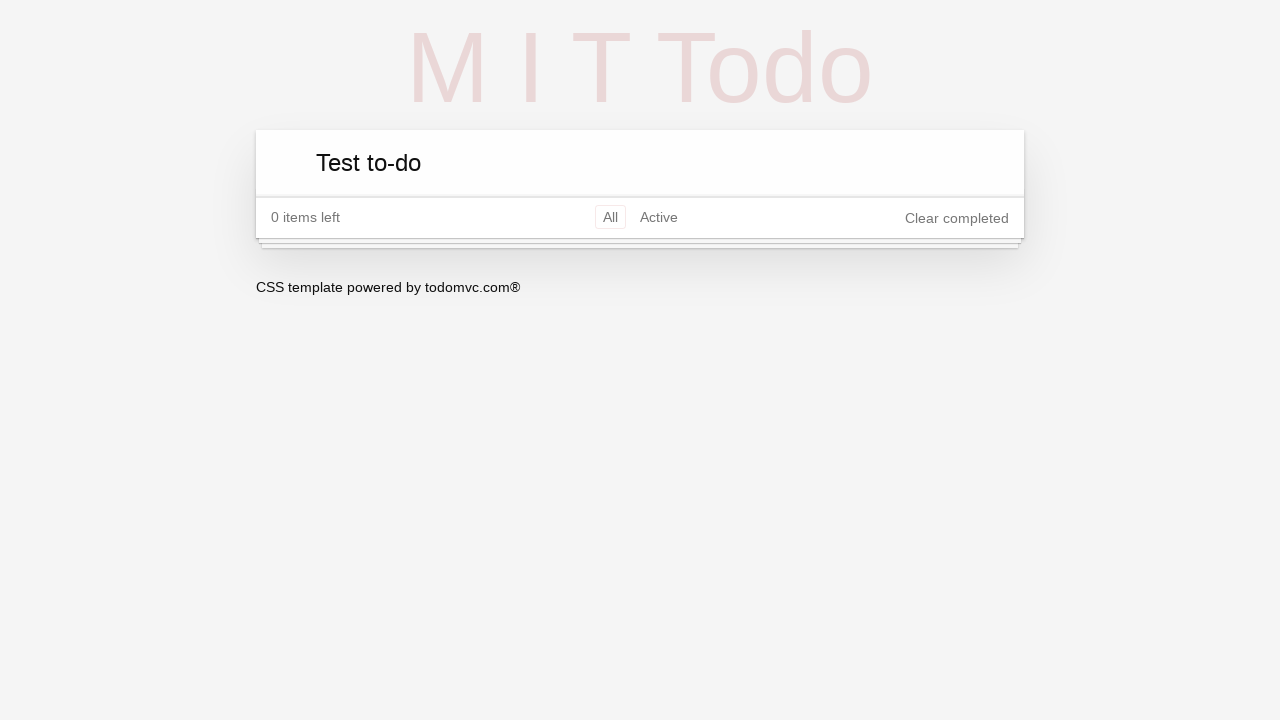

Pressed Enter to add the todo item on .new-todo
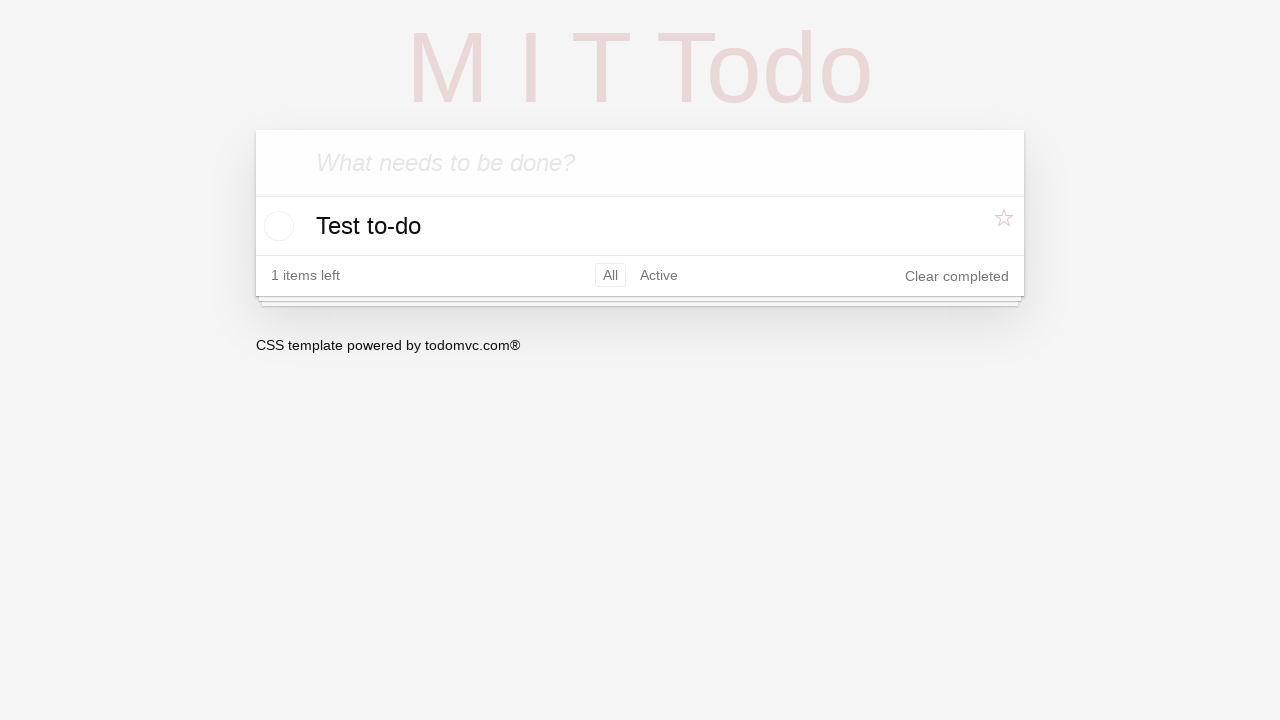

Verified that the todo item was added to the list
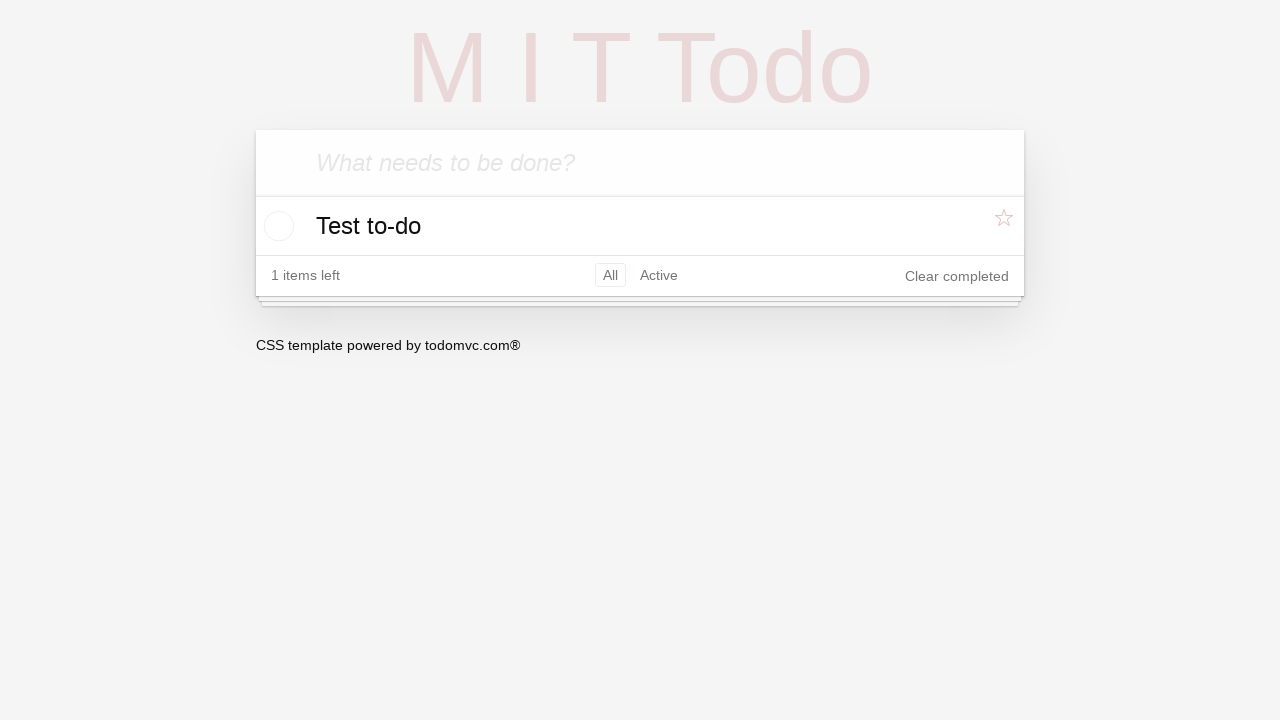

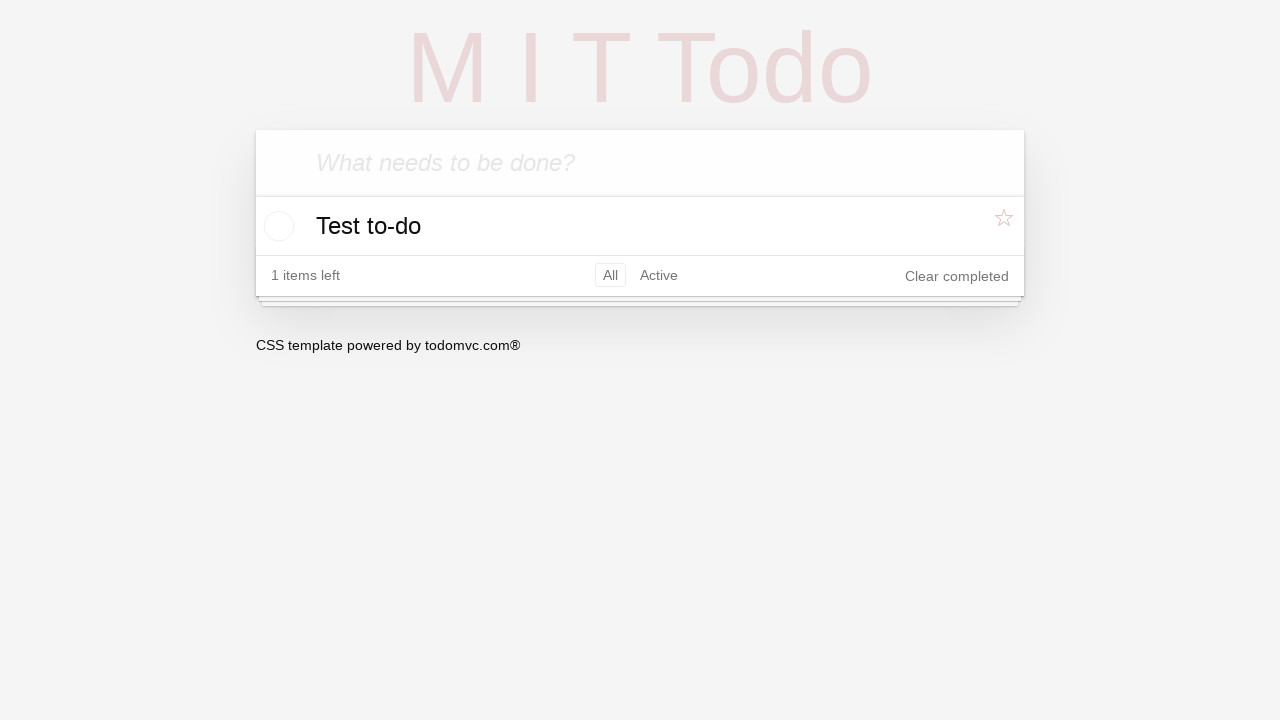